Tests selection state of radio buttons and checkboxes by clicking them and verifying their selected state

Starting URL: https://automationfc.github.io/basic-form/index.html

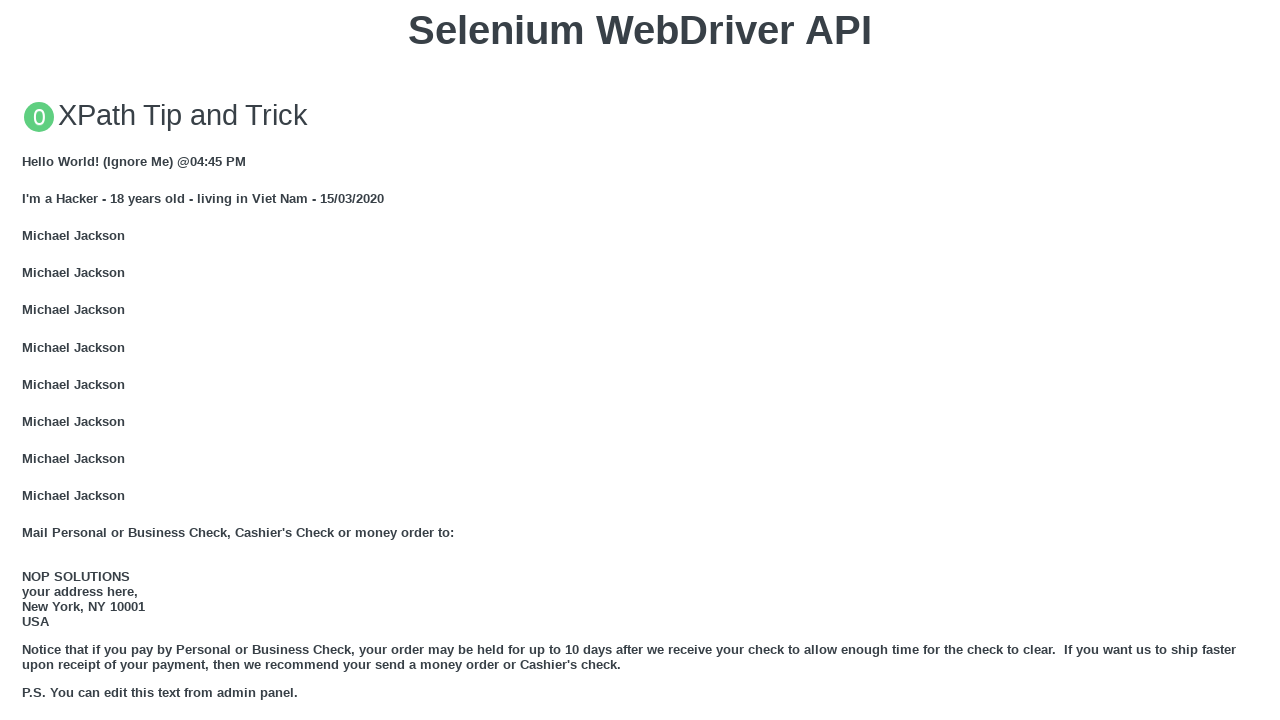

Clicked the 'Under 18' radio button at (28, 360) on #under_18
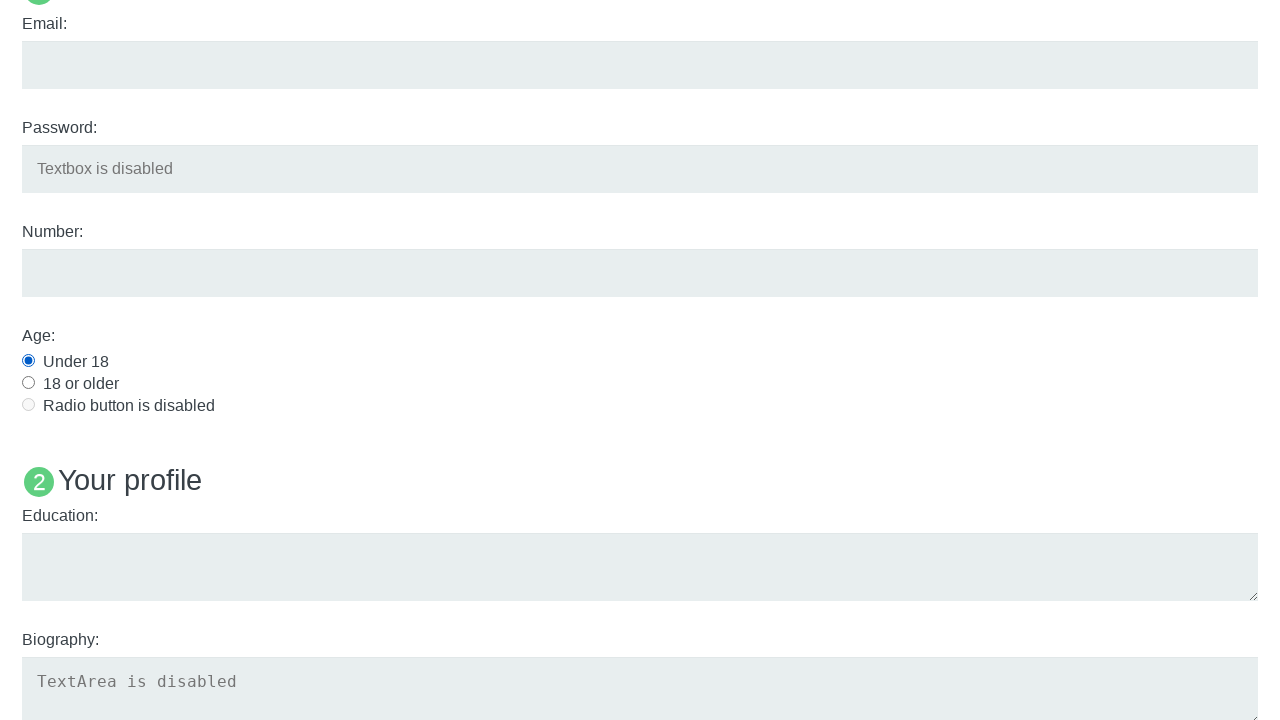

Clicked the 'Java' checkbox at (28, 361) on #java
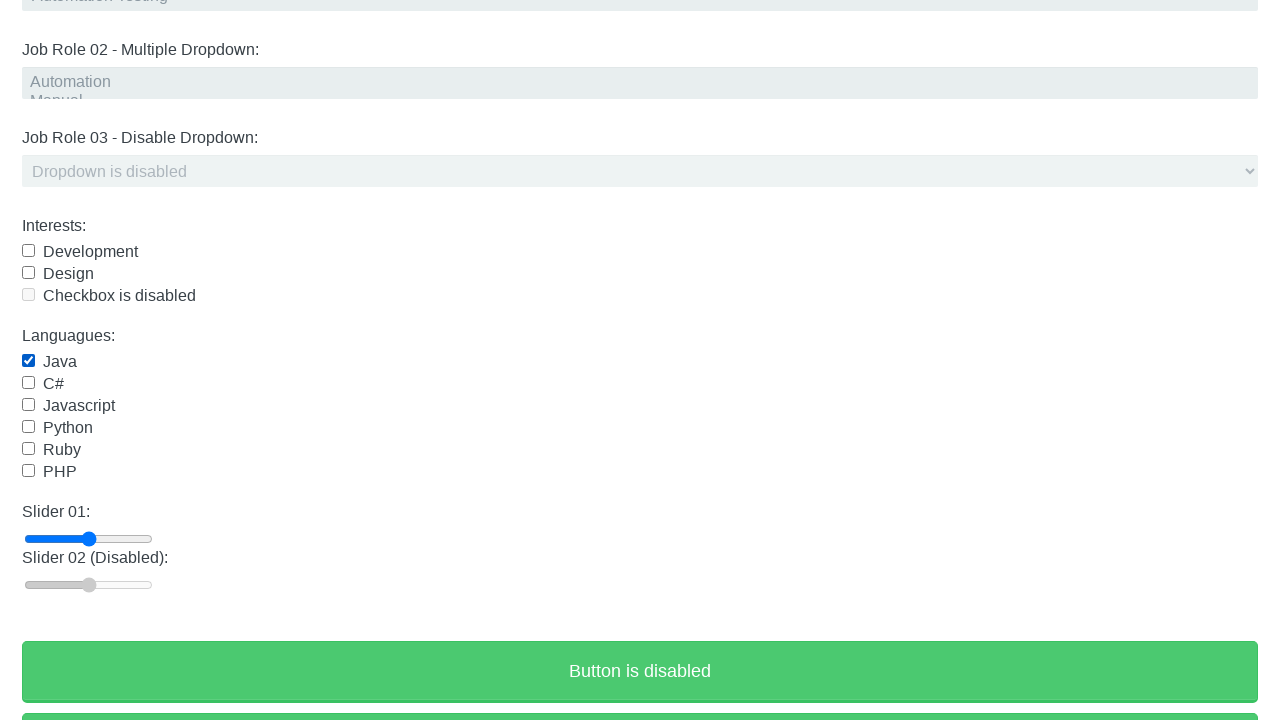

Clicked the 'Under 18' radio button again at (28, 360) on #under_18
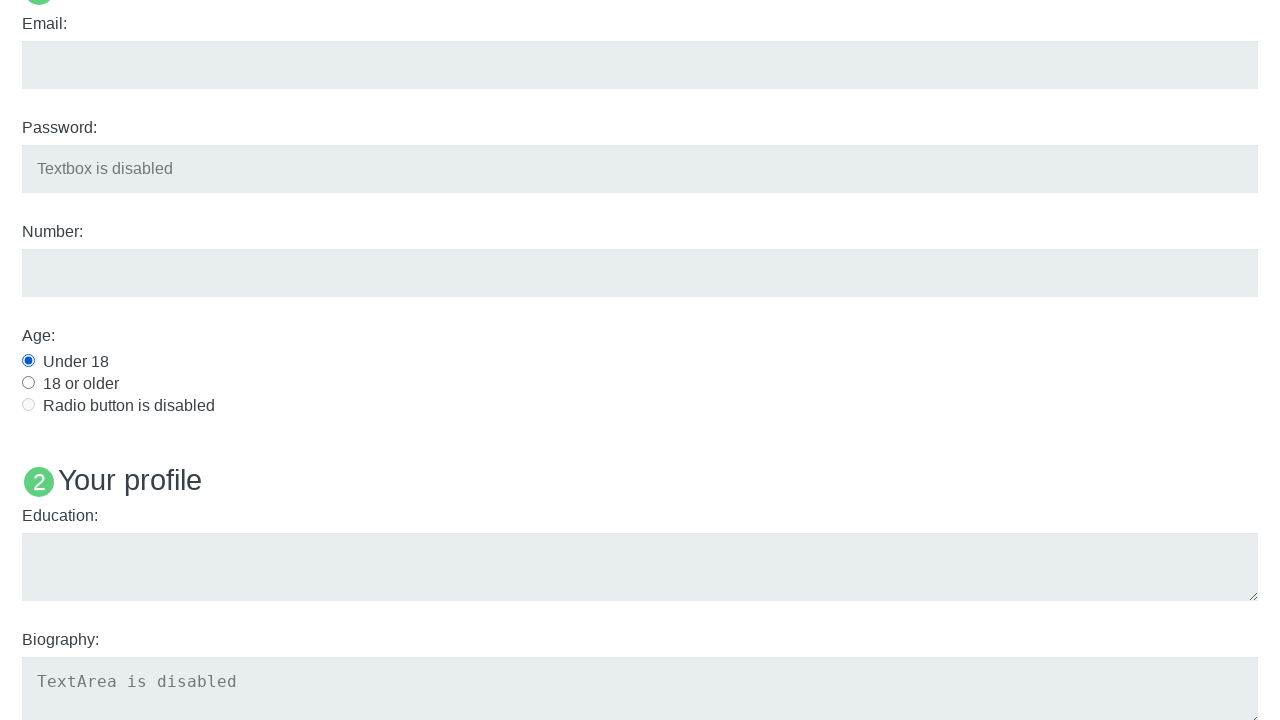

Clicked the 'Java' checkbox again to deselect it at (28, 361) on #java
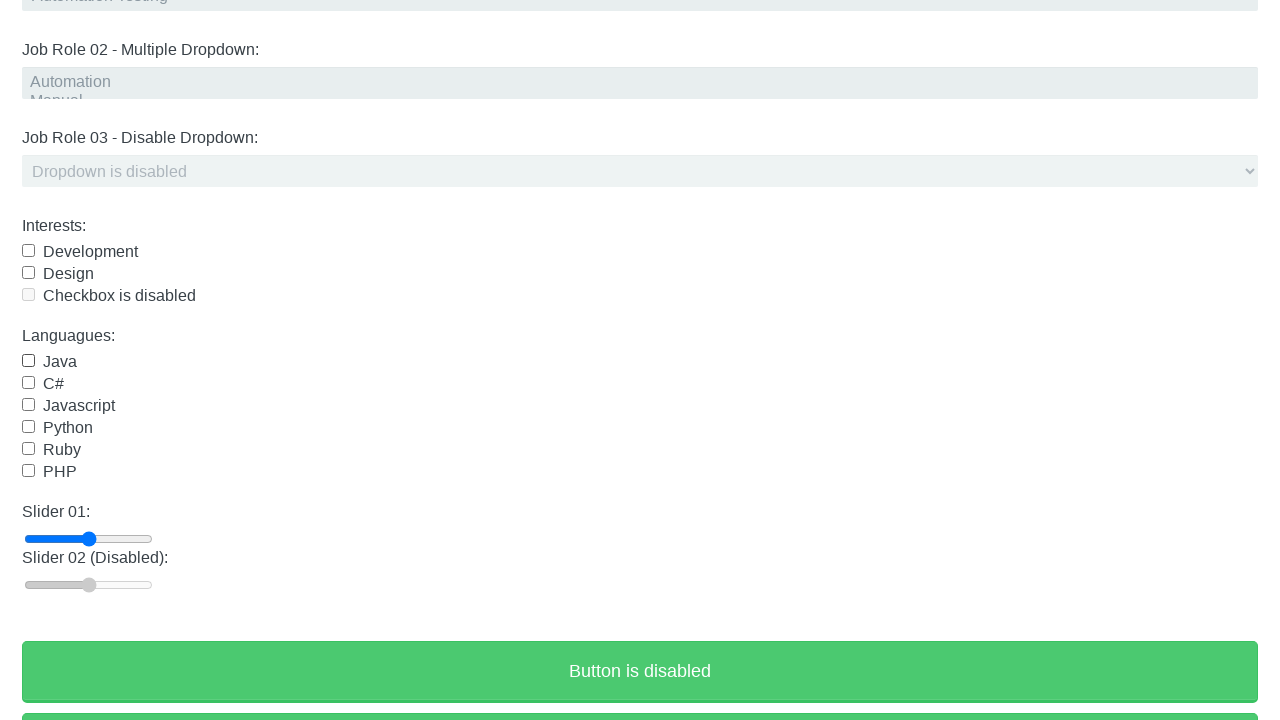

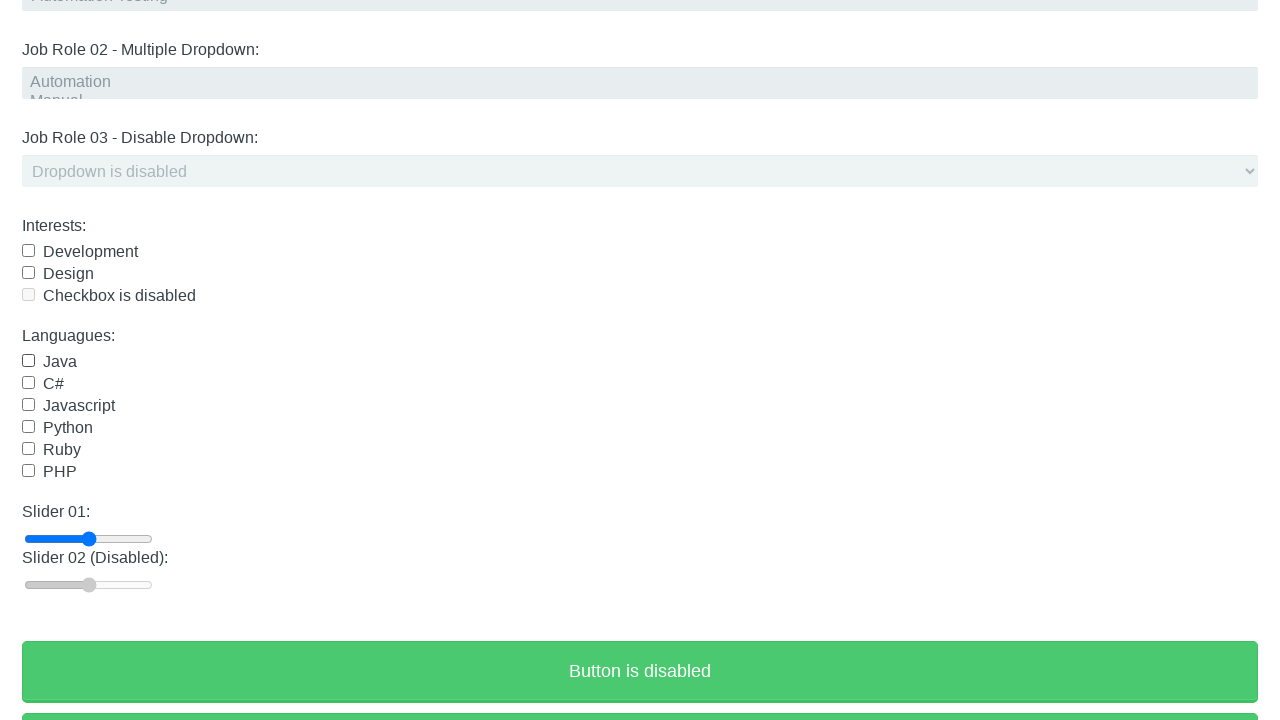